Tests the text box form by filling in name, email, current address, and permanent address fields, then submitting the form

Starting URL: https://demoqa.com/text-box

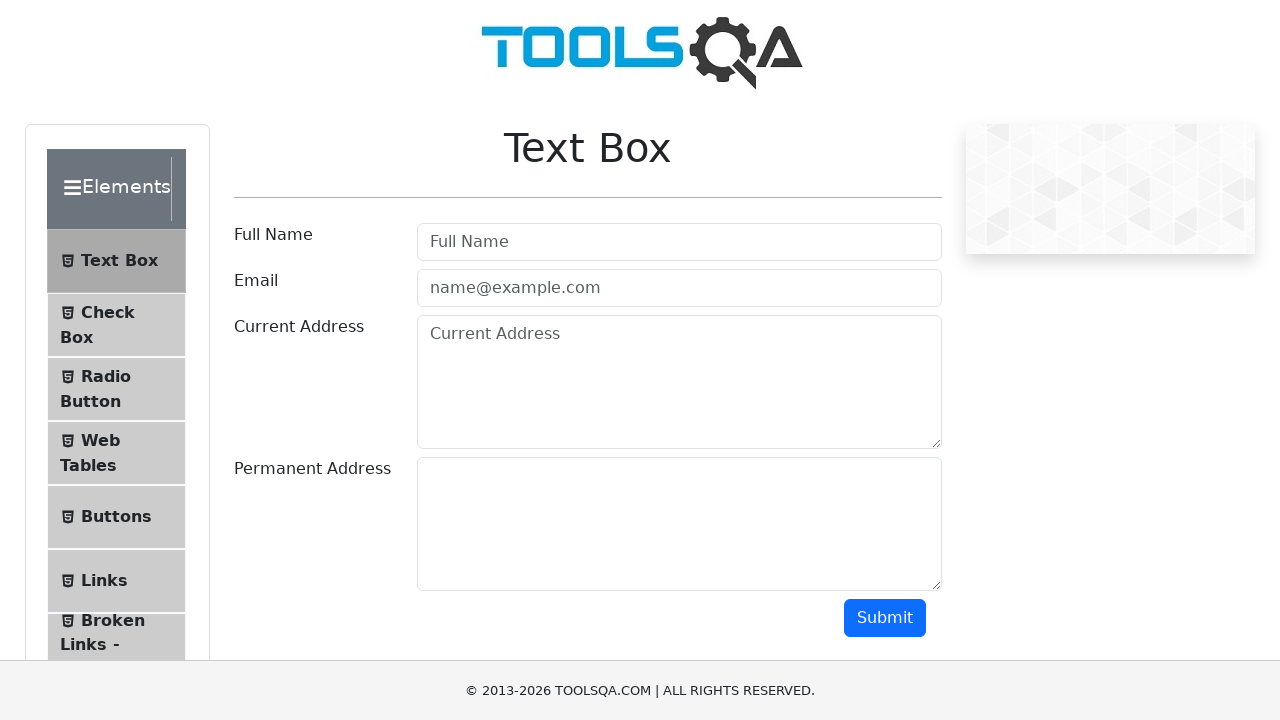

Clicked on Text Box in the sidebar menu at (119, 261) on role=list >> text=Text Box
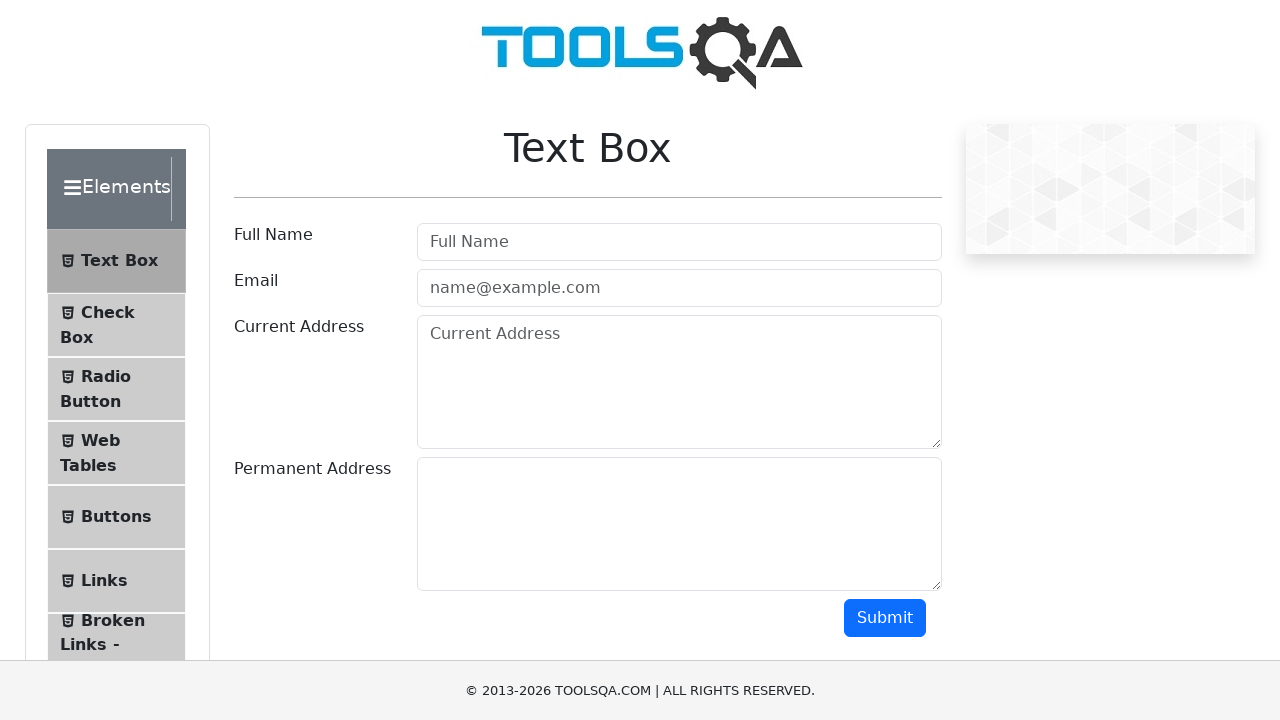

Filled in name field with 'Jen QA' on #userName
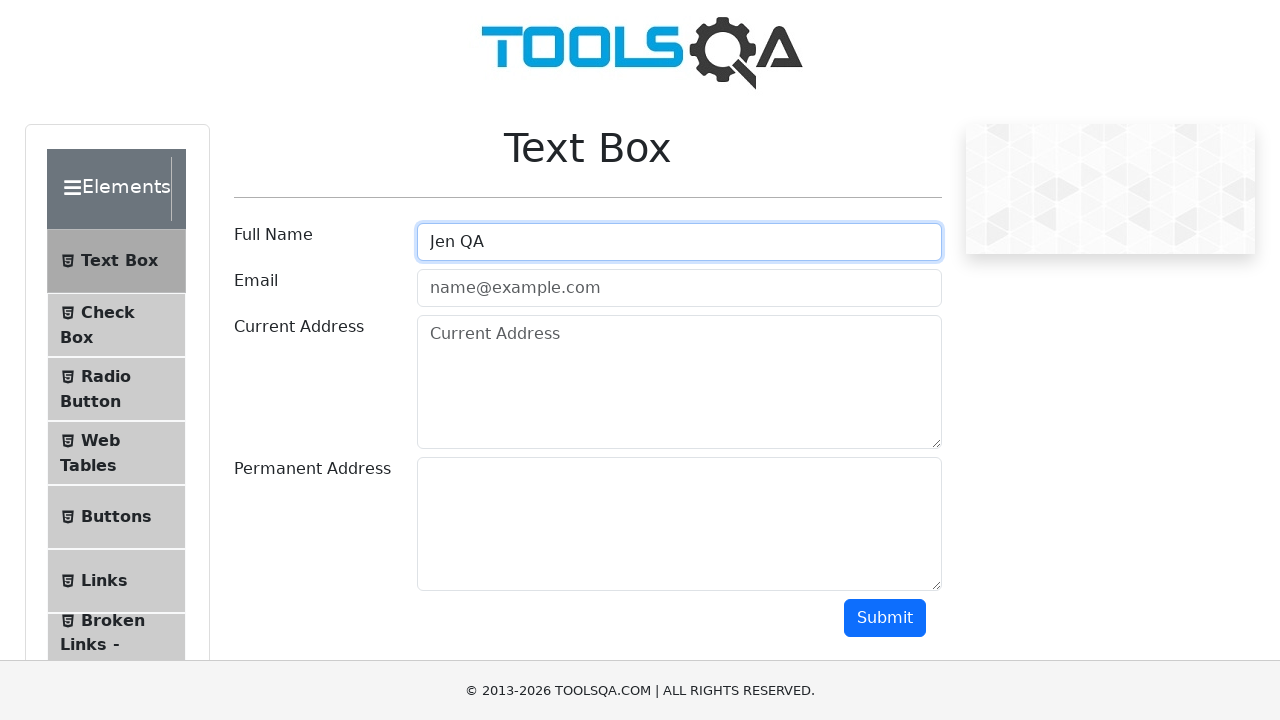

Filled in email field with 'test@test.com' on #userEmail
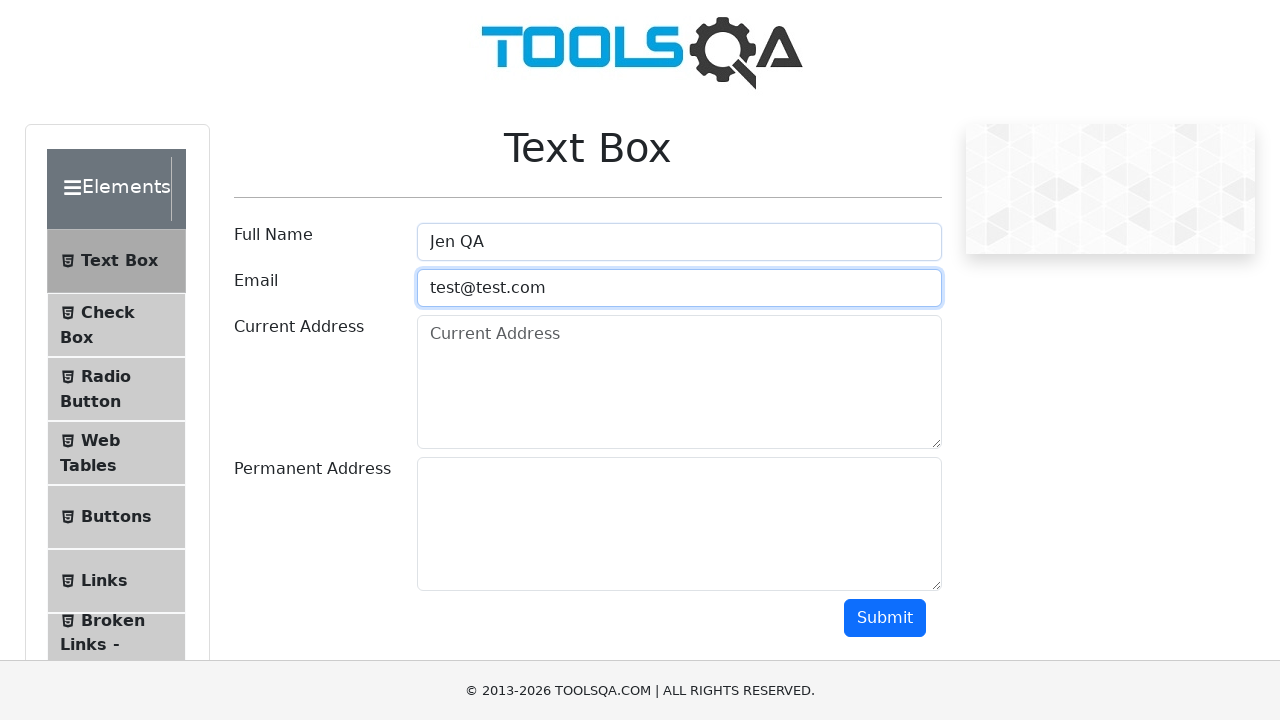

Filled in current address field with 'Manchester' on #currentAddress
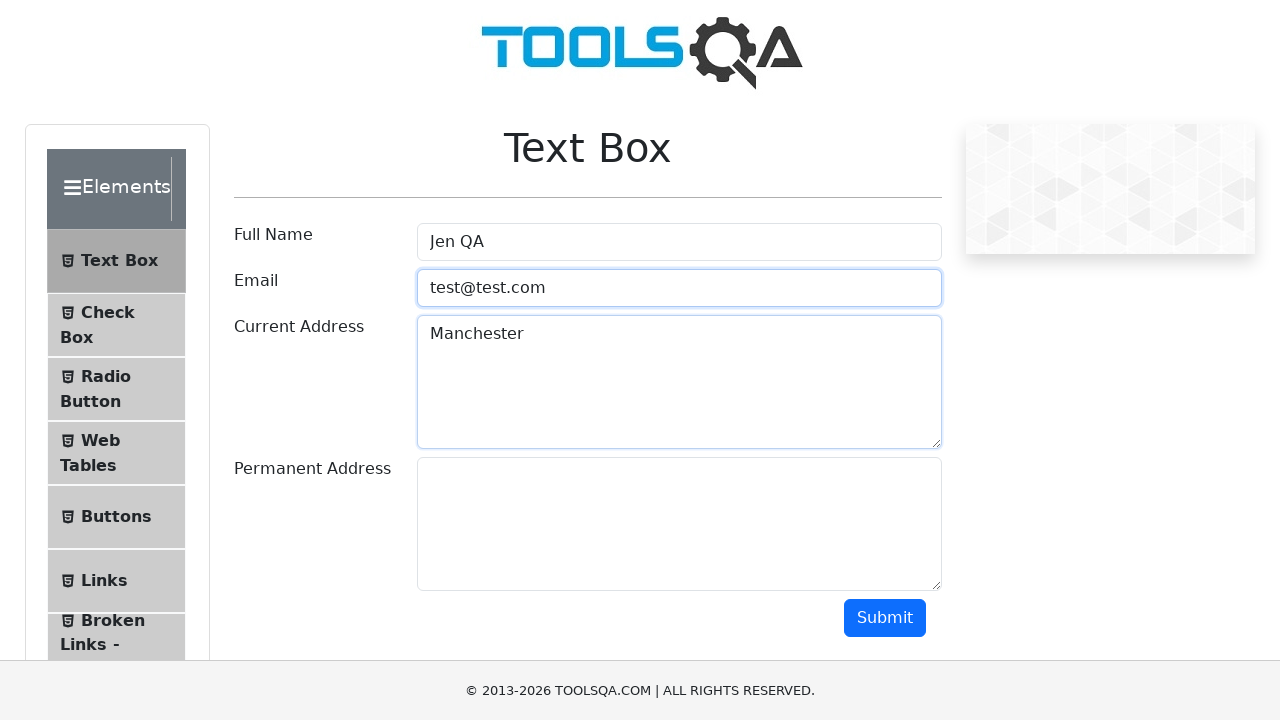

Filled in permanent address field with 'Wales' on #permanentAddress
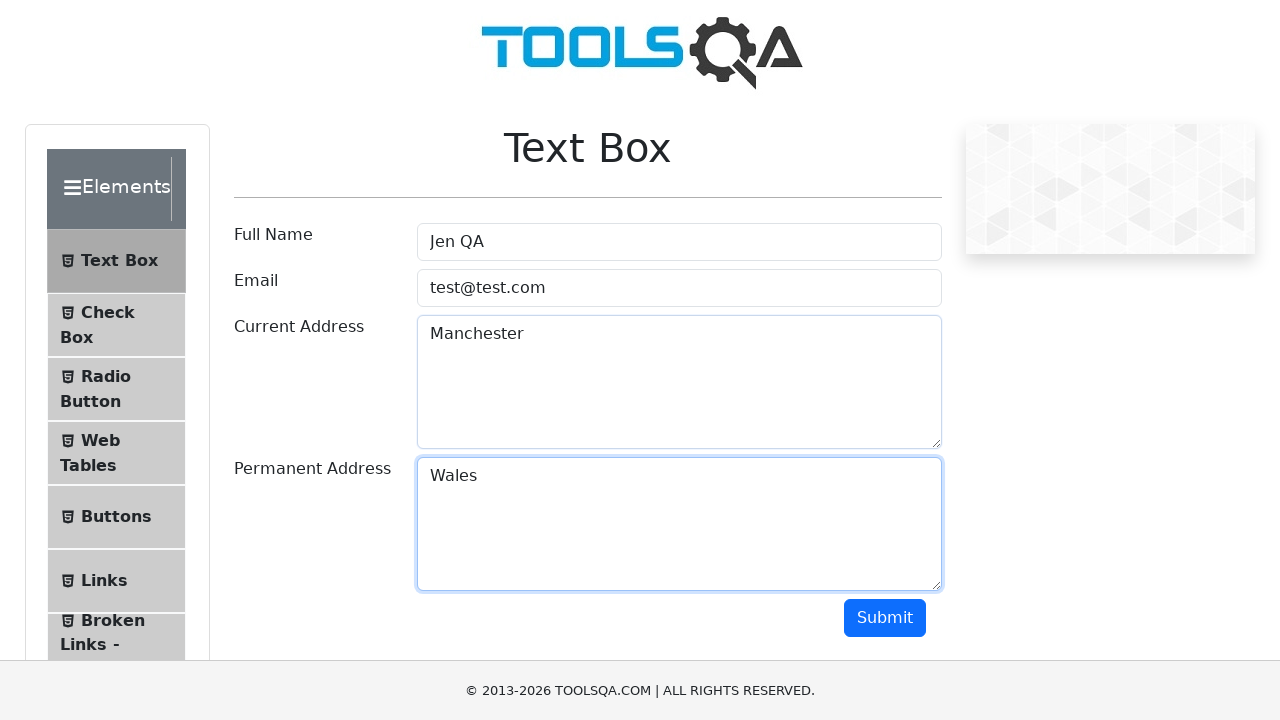

Clicked submit button to submit the form at (885, 618) on #submit
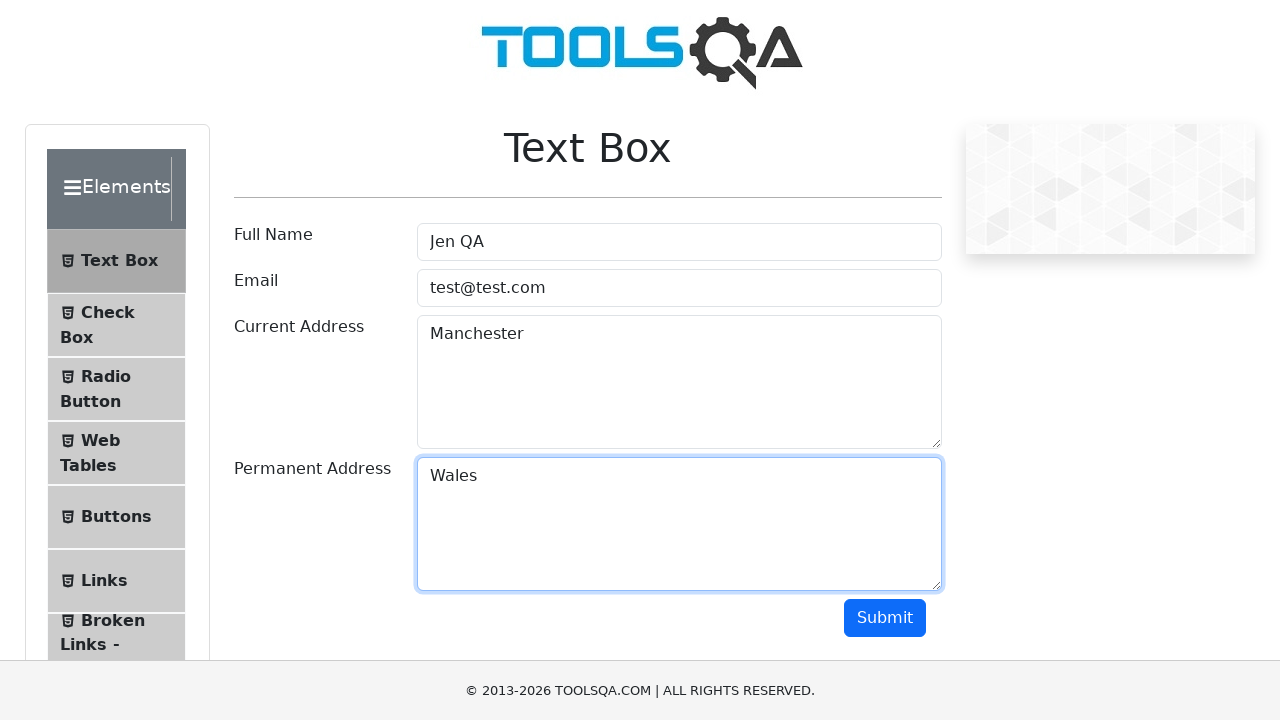

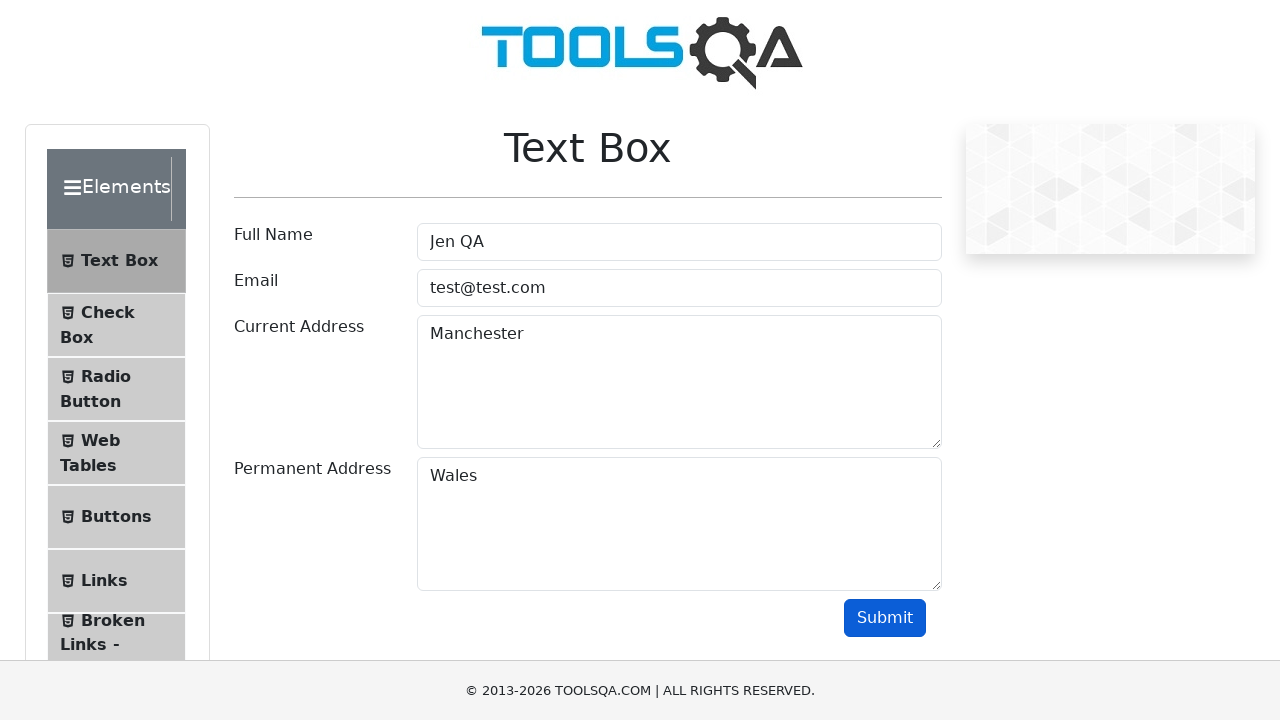